Tests tooltip functionality by hovering over a text field and verifying the tooltip text appears

Starting URL: https://demoqa.com/tool-tips

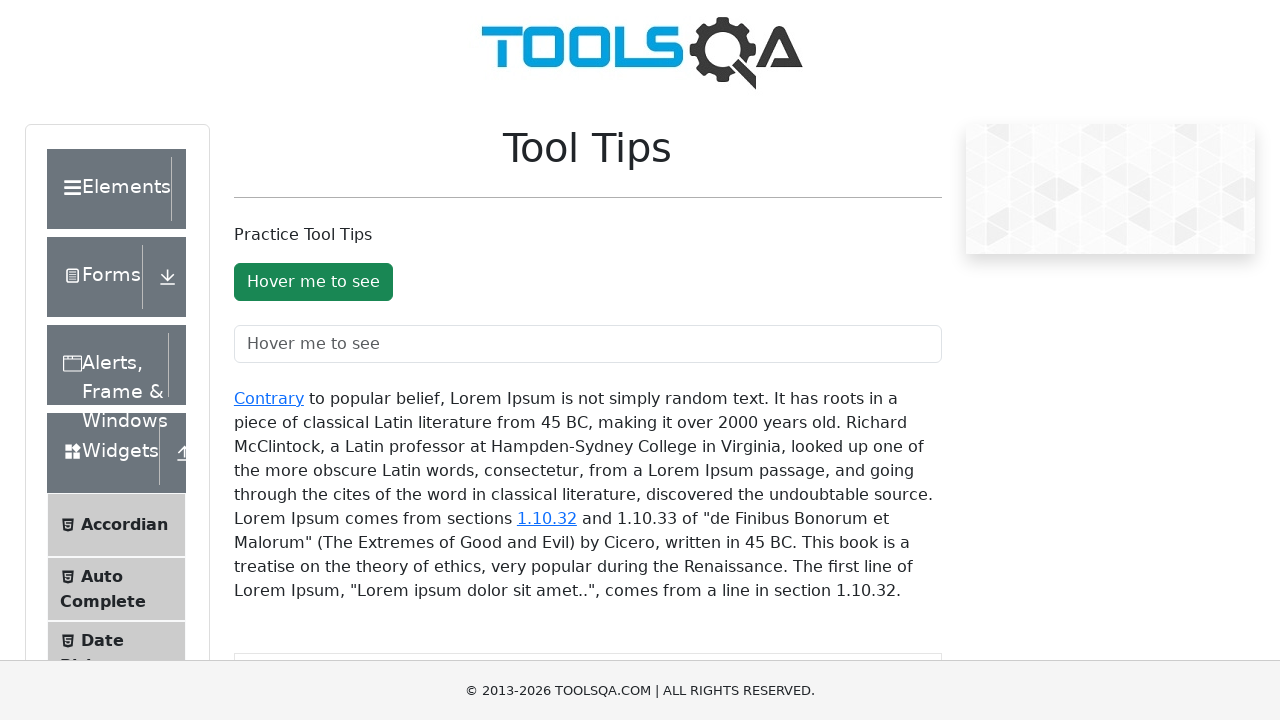

Hovered over the text field to trigger tooltip at (588, 344) on #toolTipTextField
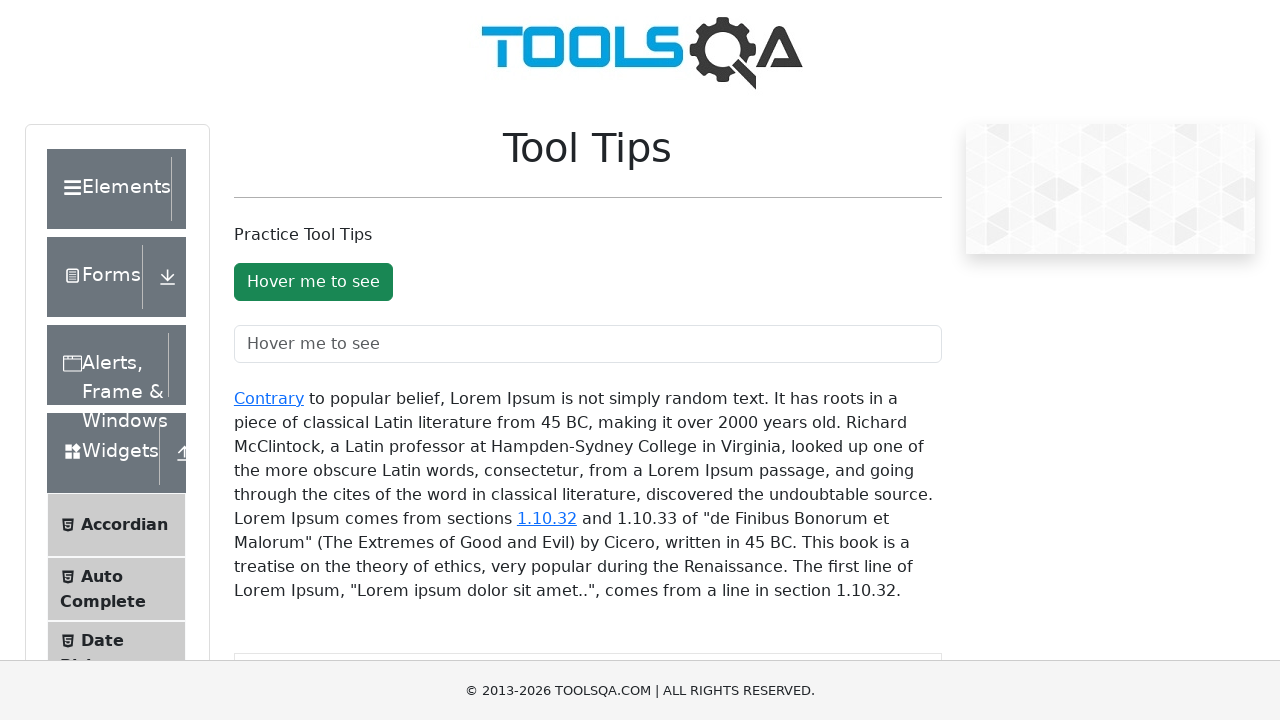

Tooltip became visible
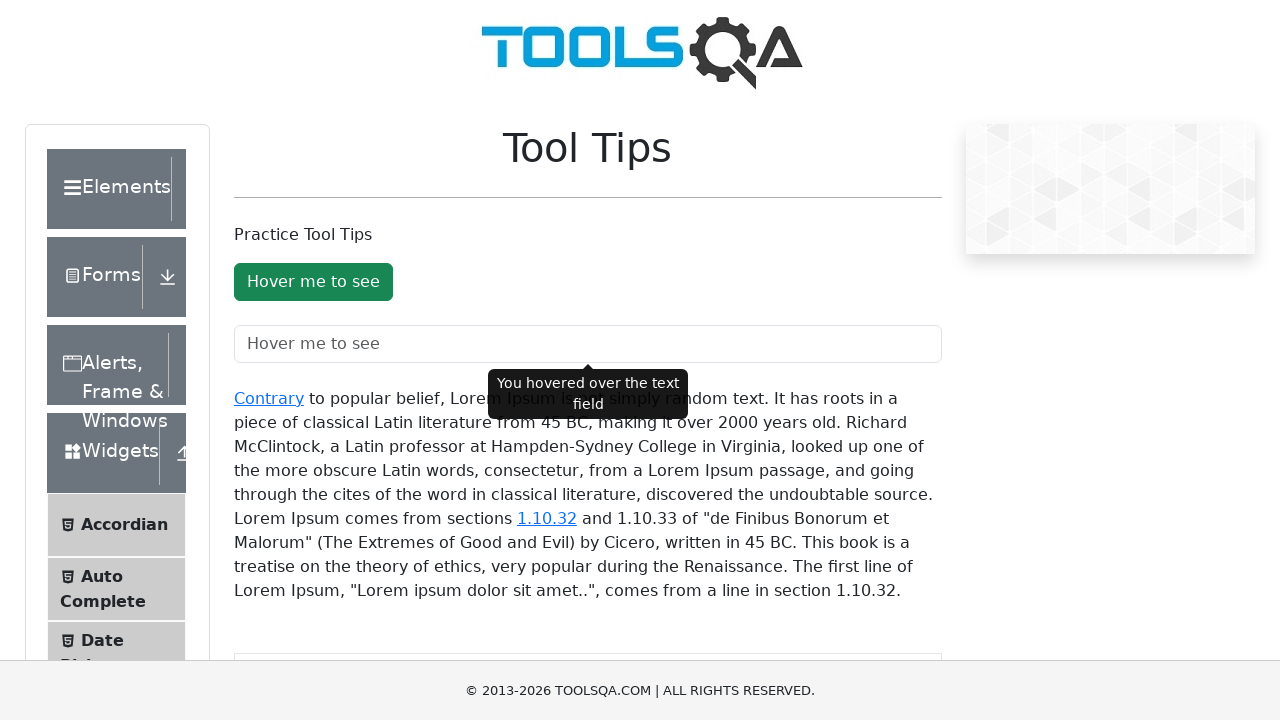

Located tooltip element
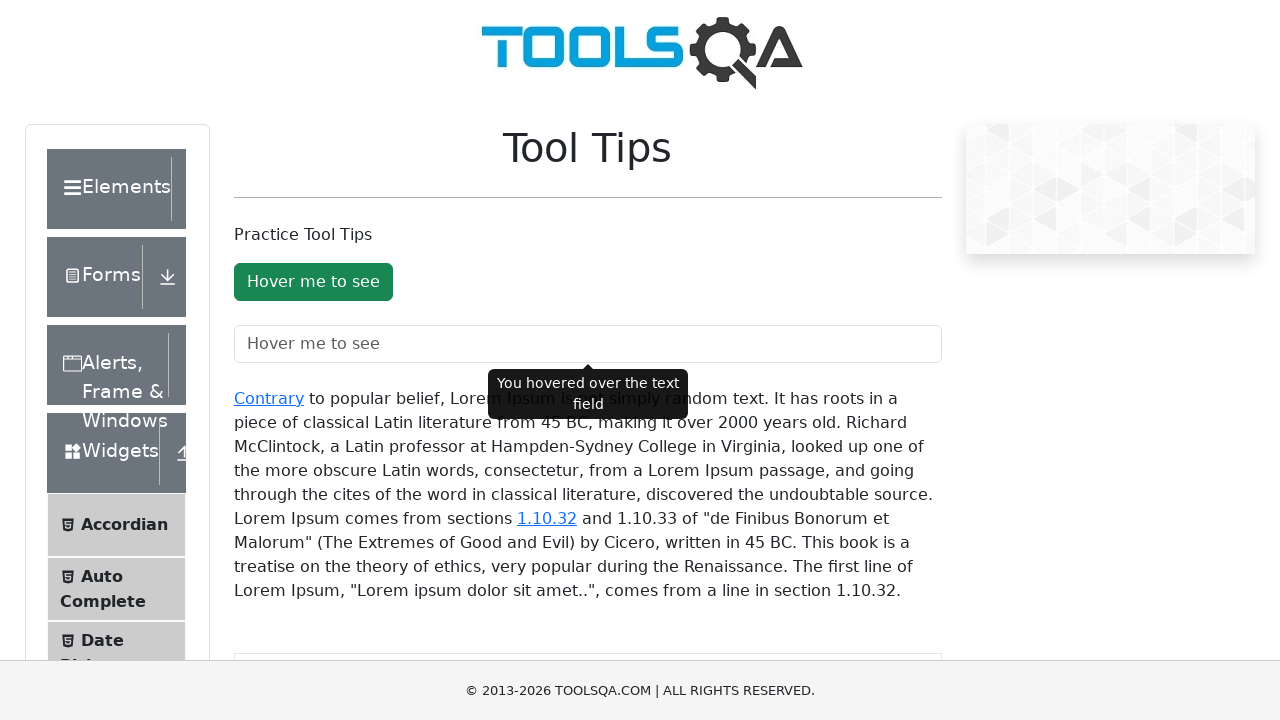

Verified tooltip text matches expected value 'You hovered over the text field'
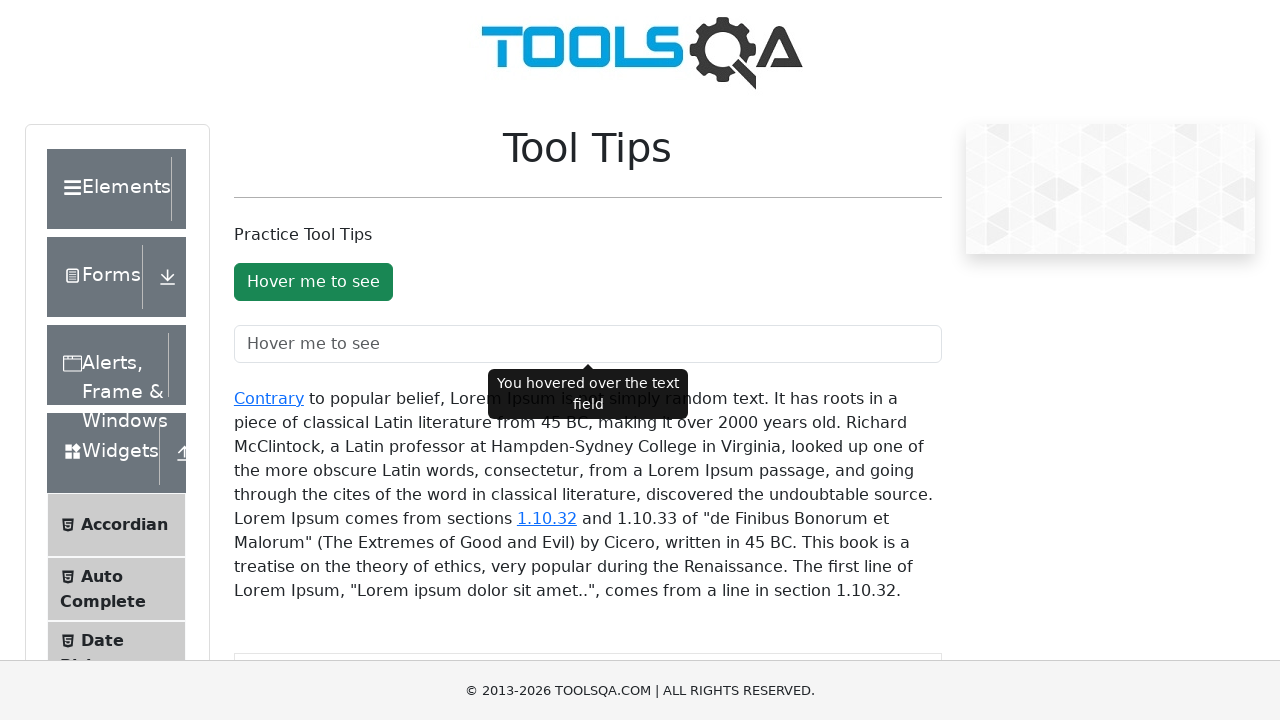

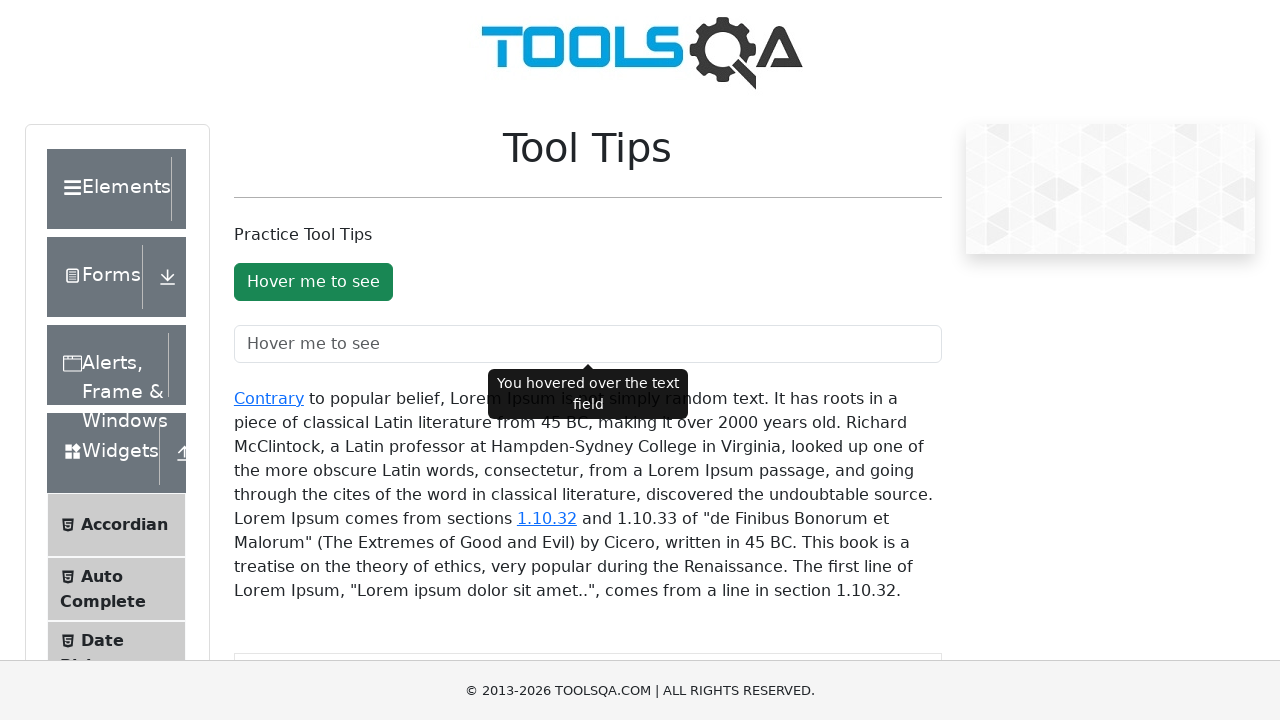